Tests the customer service contact form by filling in name, email, phone, and message fields, then verifies the thank you response is displayed after submission.

Starting URL: https://parabank.parasoft.com/parabank/index.htm

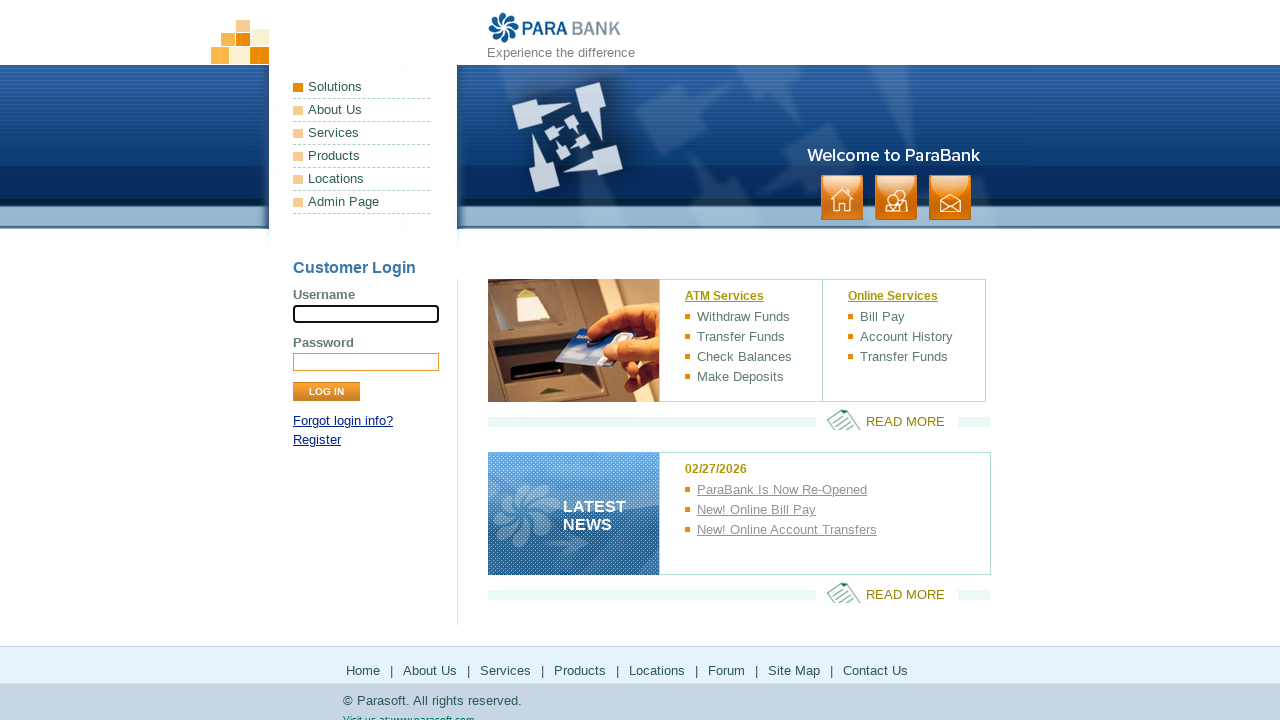

Clicked Contact link in header at (950, 198) on xpath=//div[@id='headerPanel']//li[@class='contact']
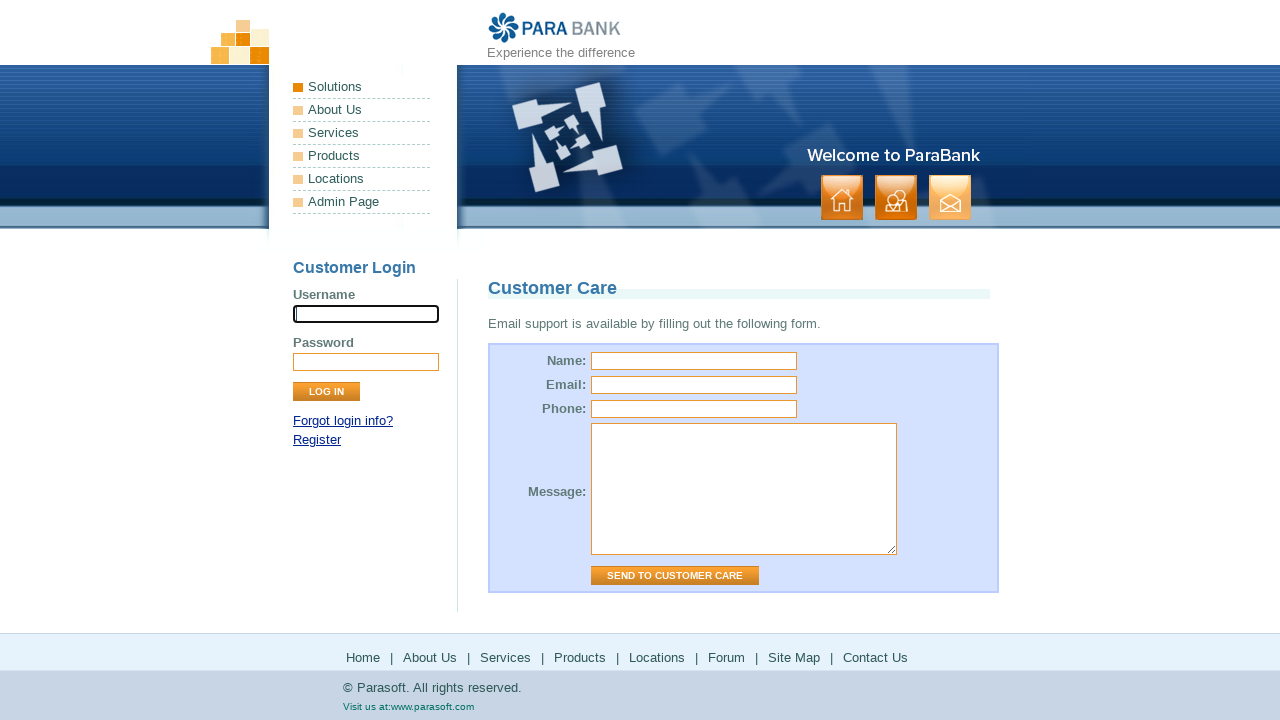

Filled name field with 'Mary Johnson' on #name
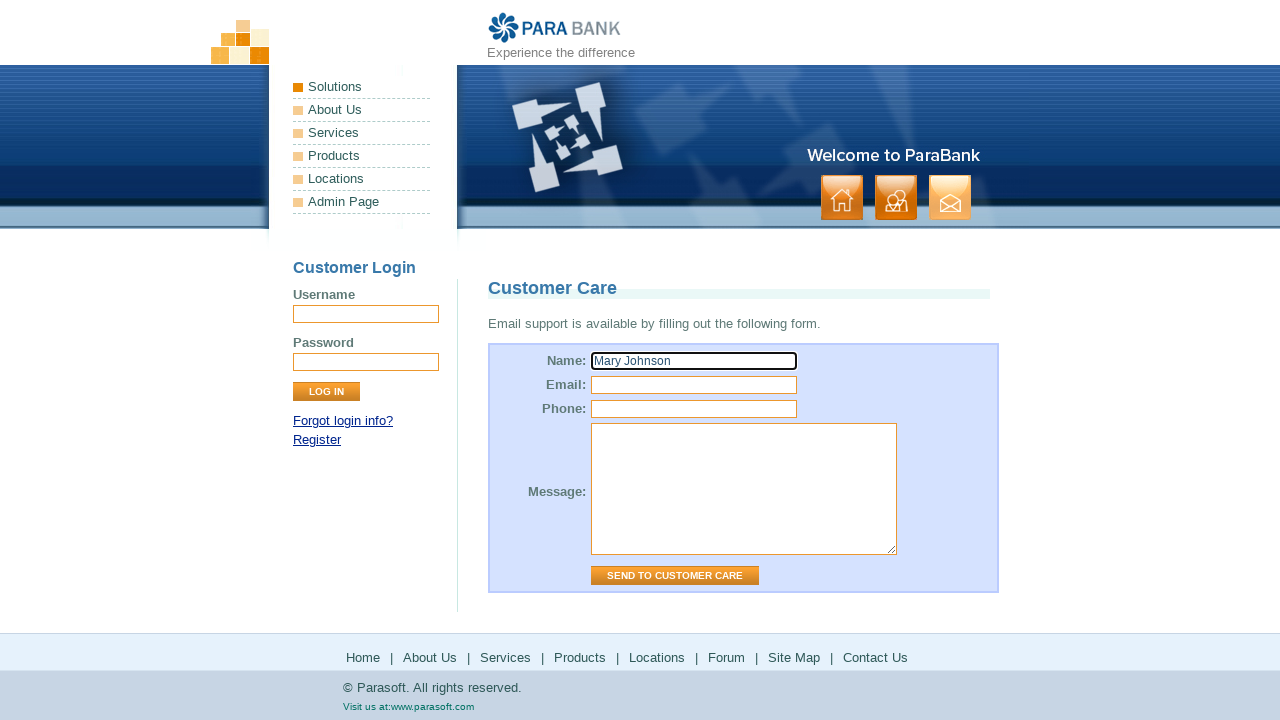

Filled email field with 'mj@test.com' on #email
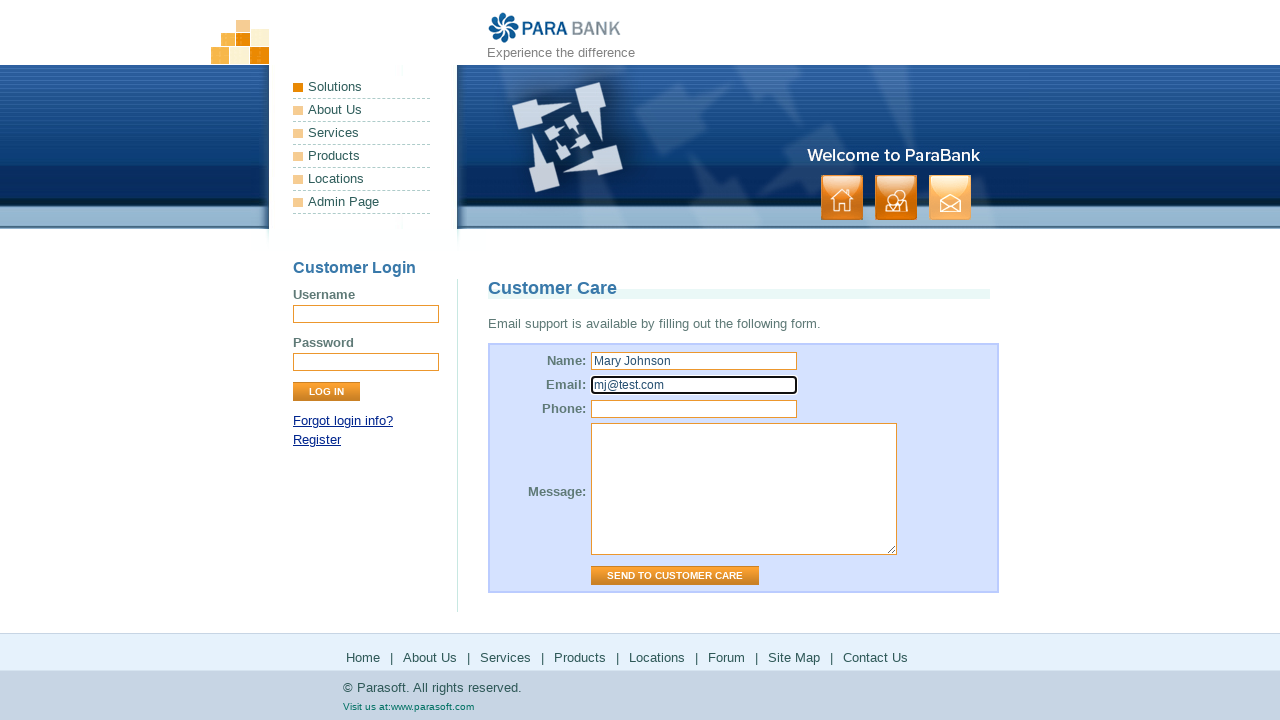

Filled phone field with '1234567' on #phone
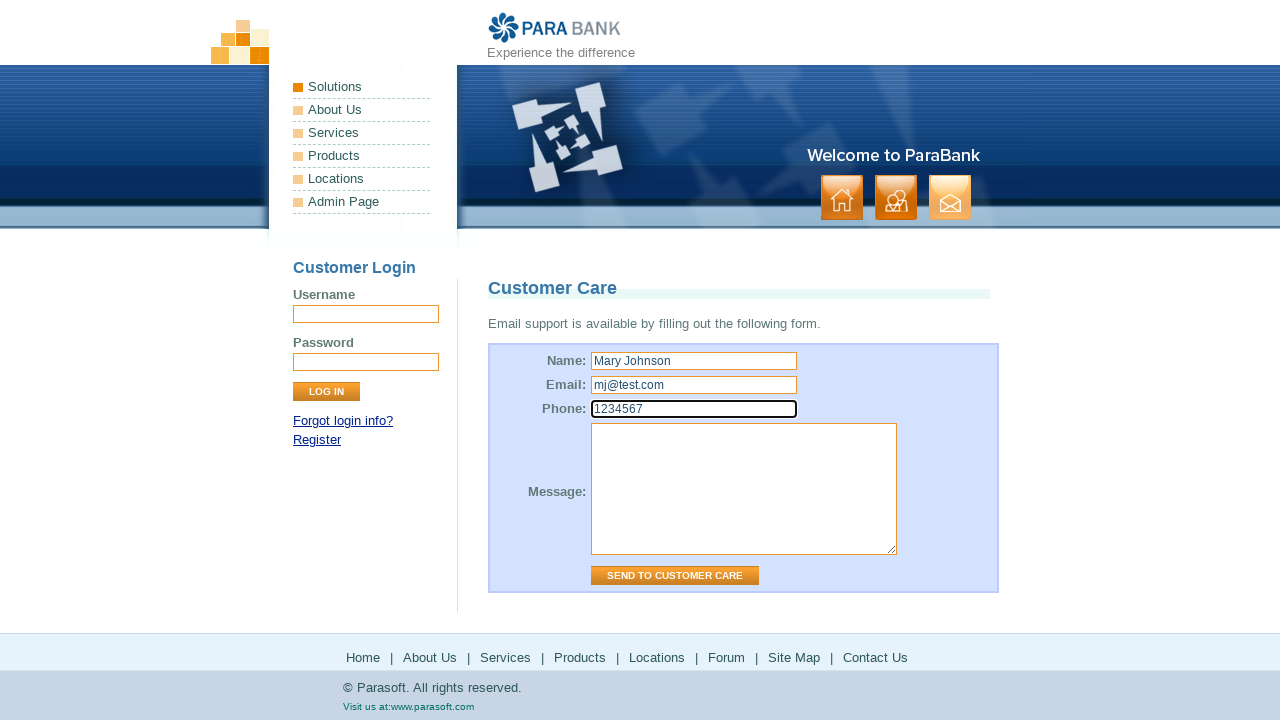

Filled message field with 'test text' on #message
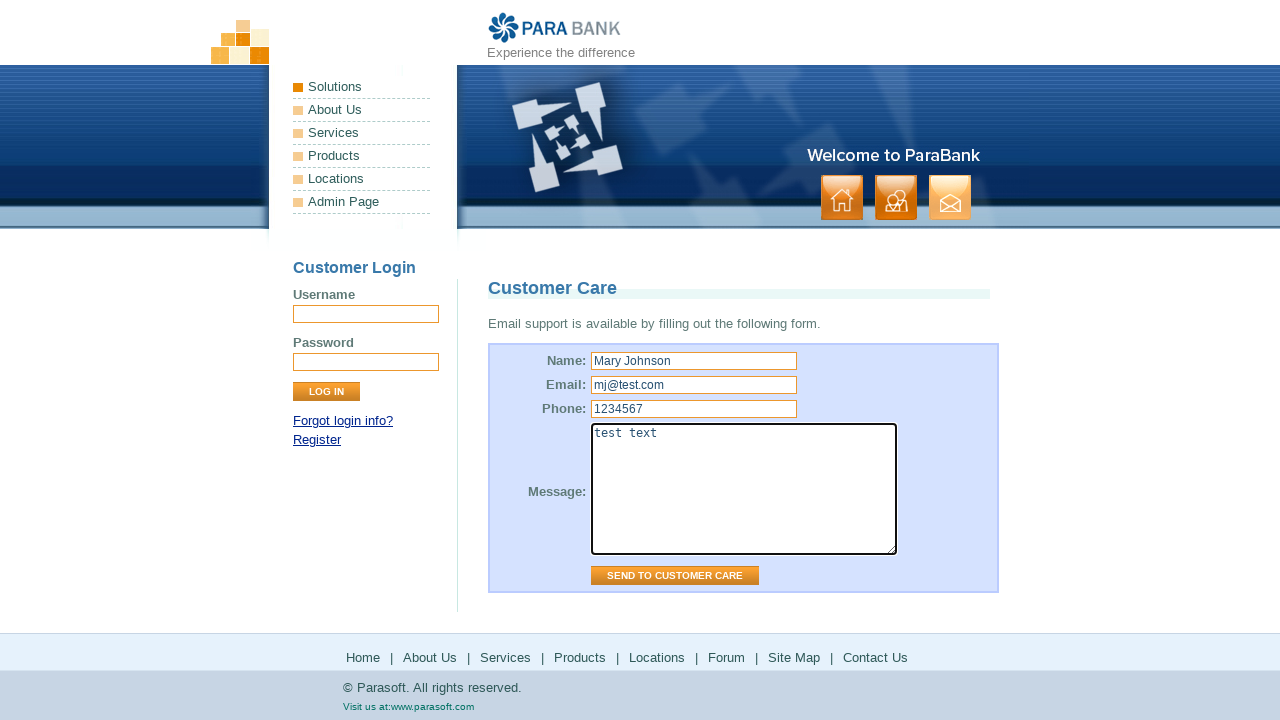

Submitted contact form at (675, 576) on xpath=//form[@id='contactForm']//input[@type='submit']
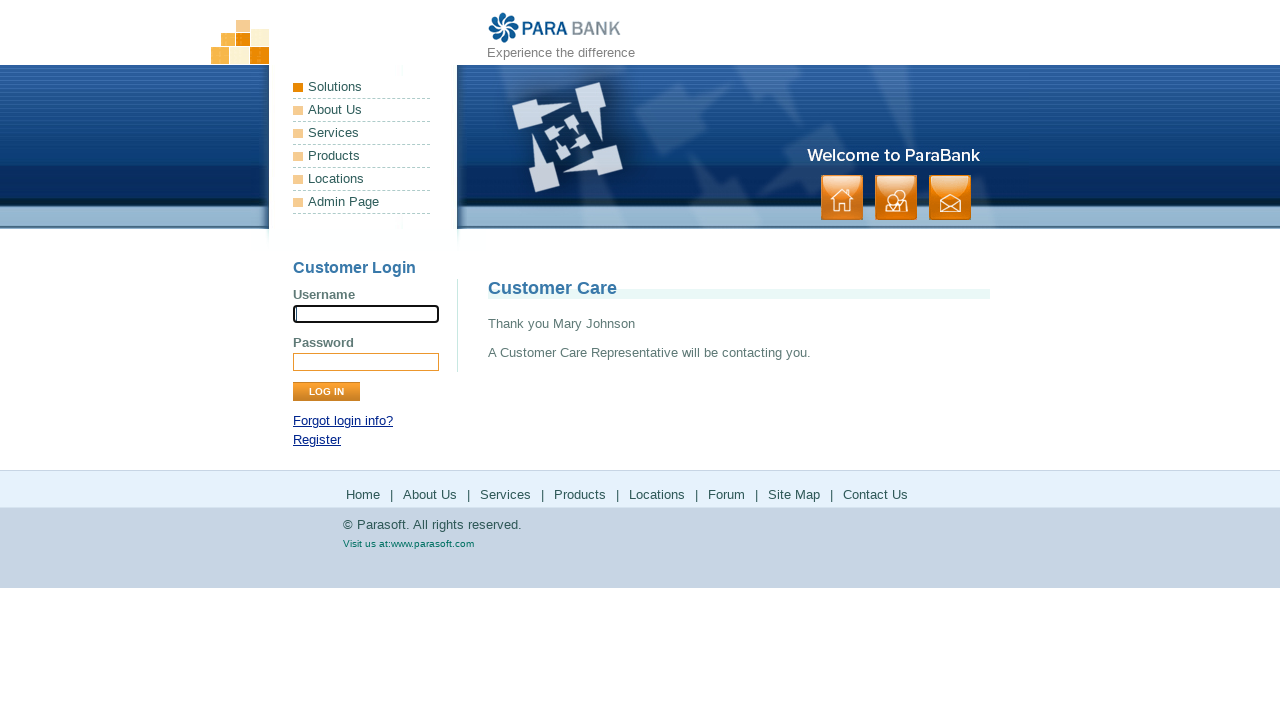

Thank you response heading loaded
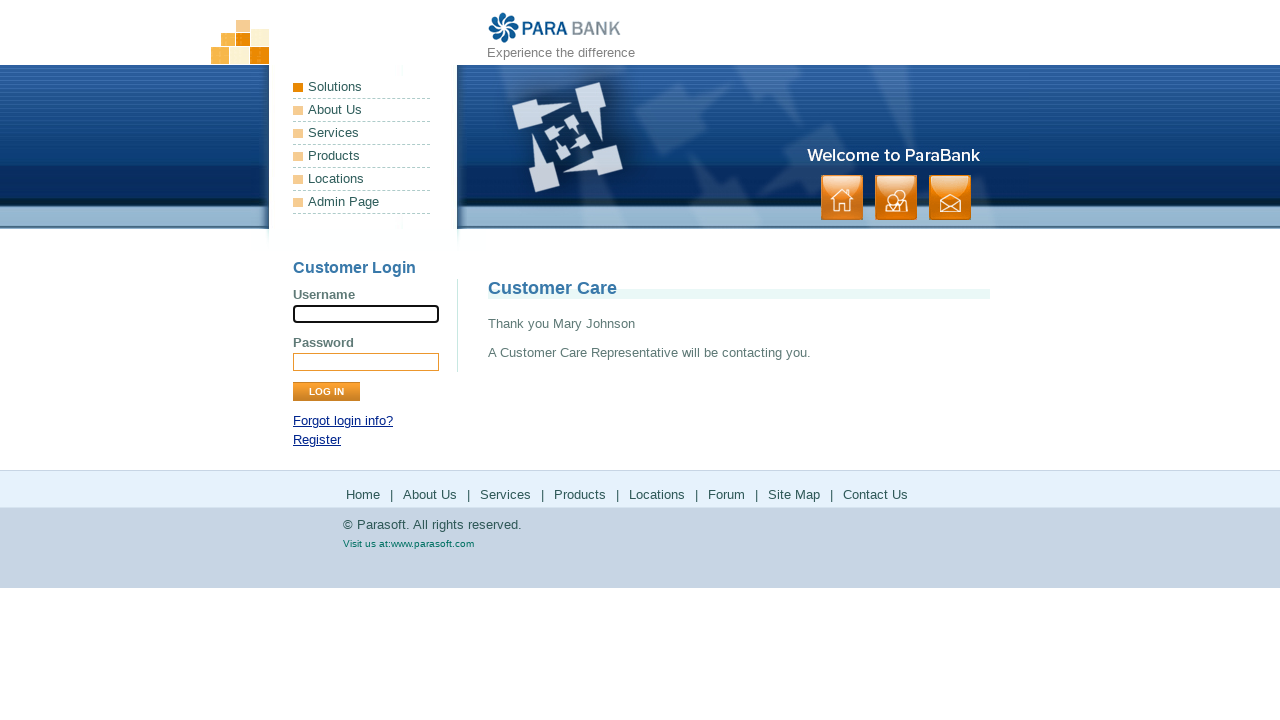

First paragraph of response message loaded
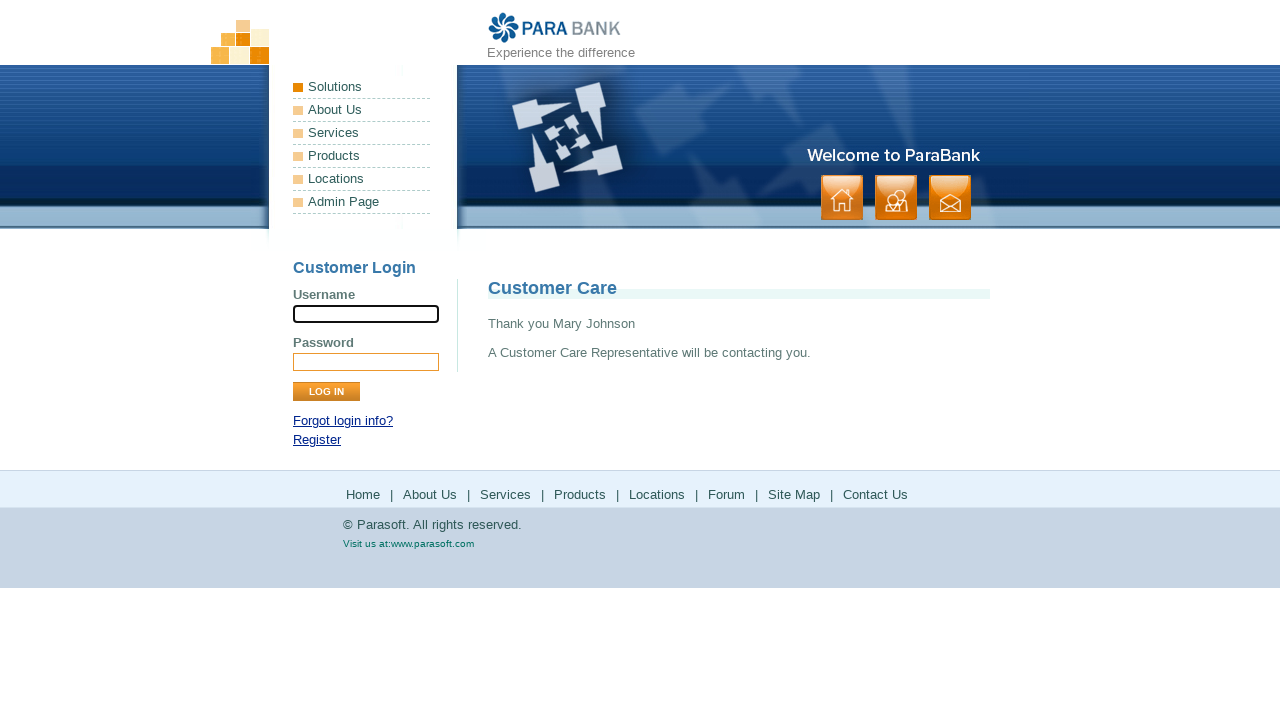

Second paragraph of response message loaded
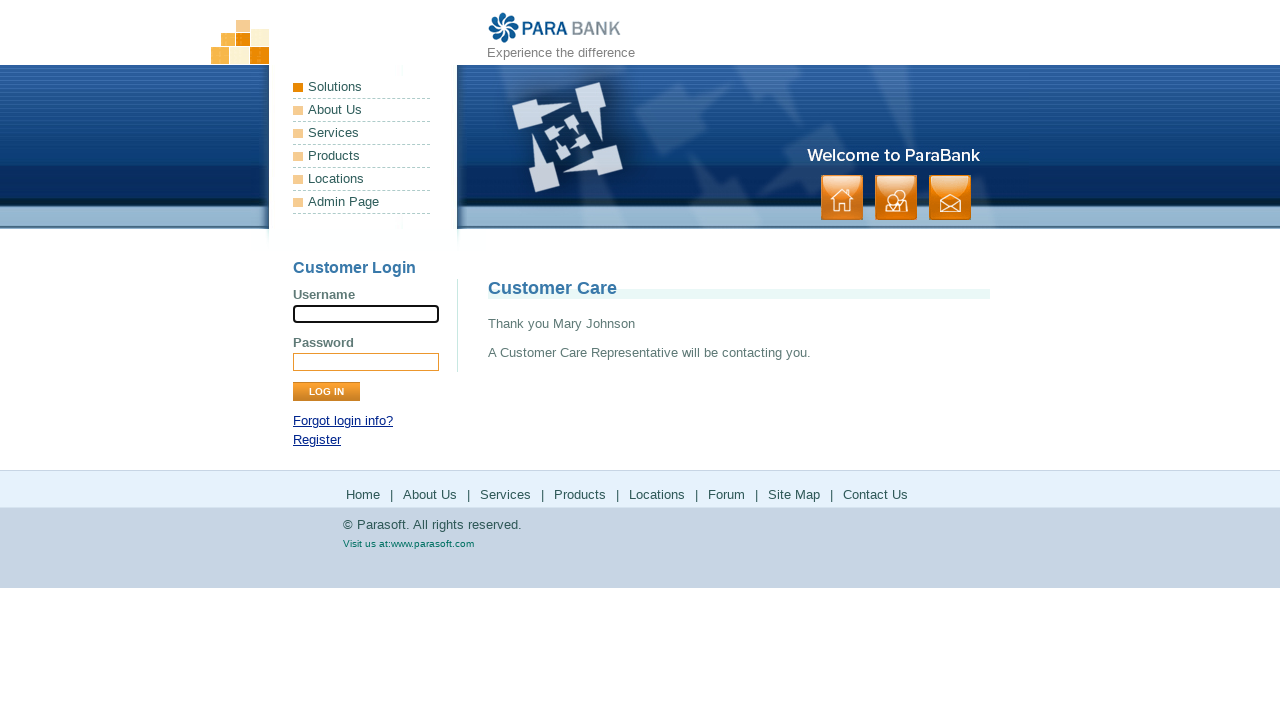

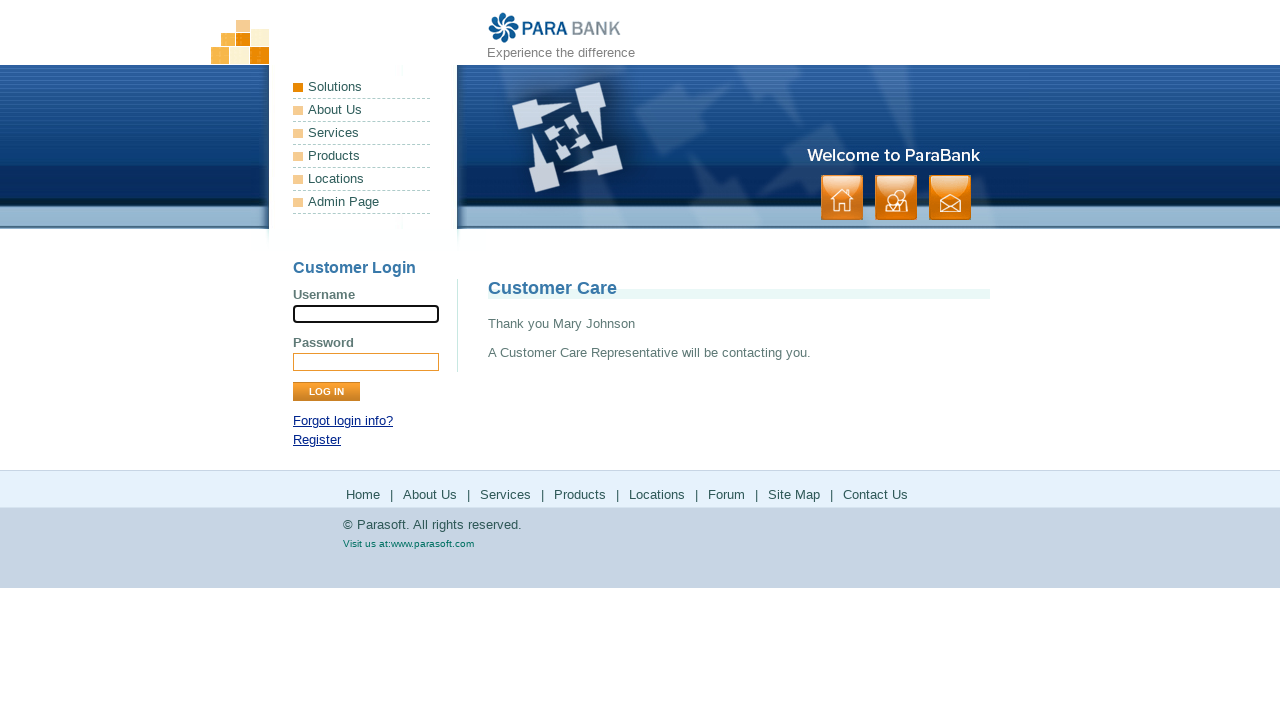